Navigates to Spotify homepage and verifies that h1 and h2 heading elements are present on the page

Starting URL: https://www.spotify.com

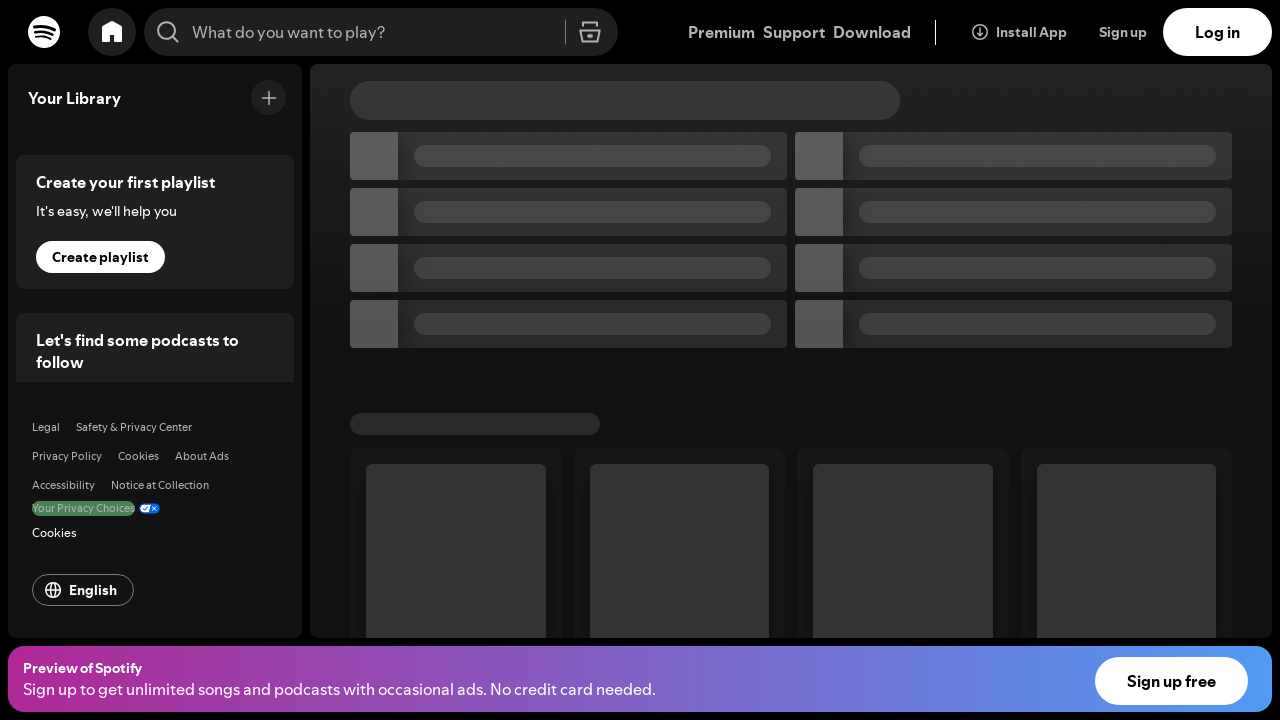

Navigated to Spotify homepage
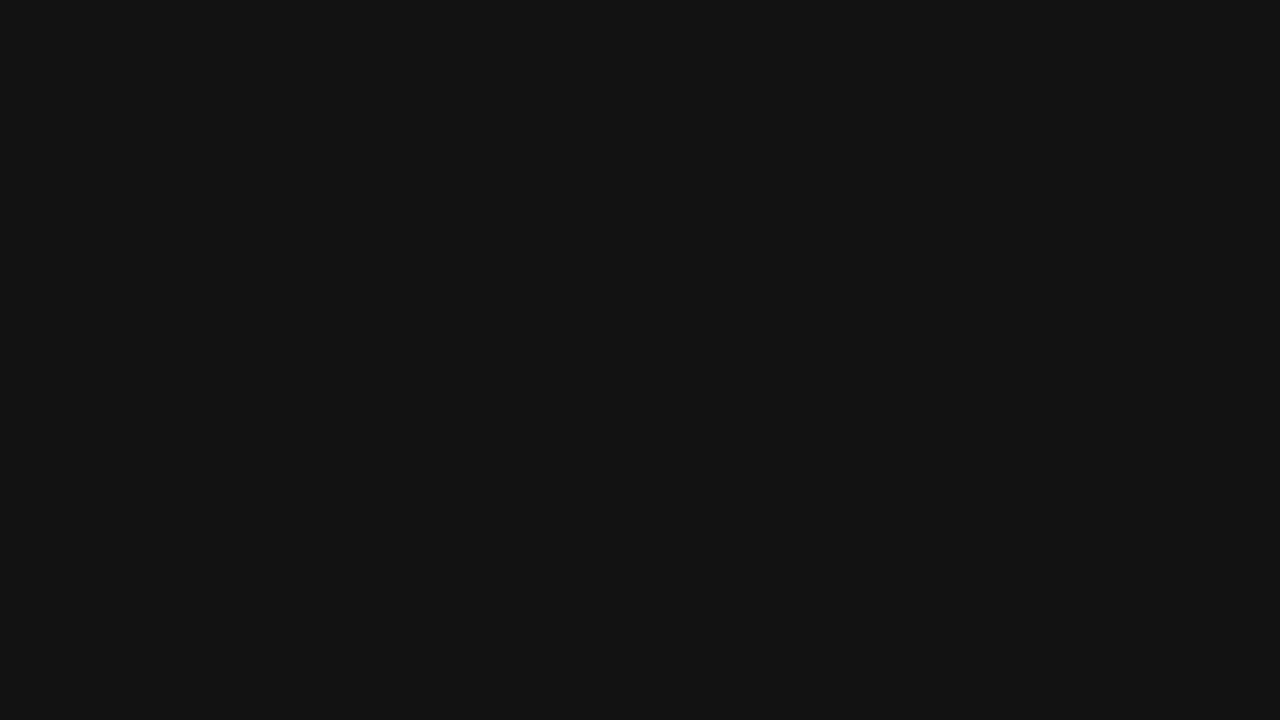

Page loaded (domcontentloaded event fired)
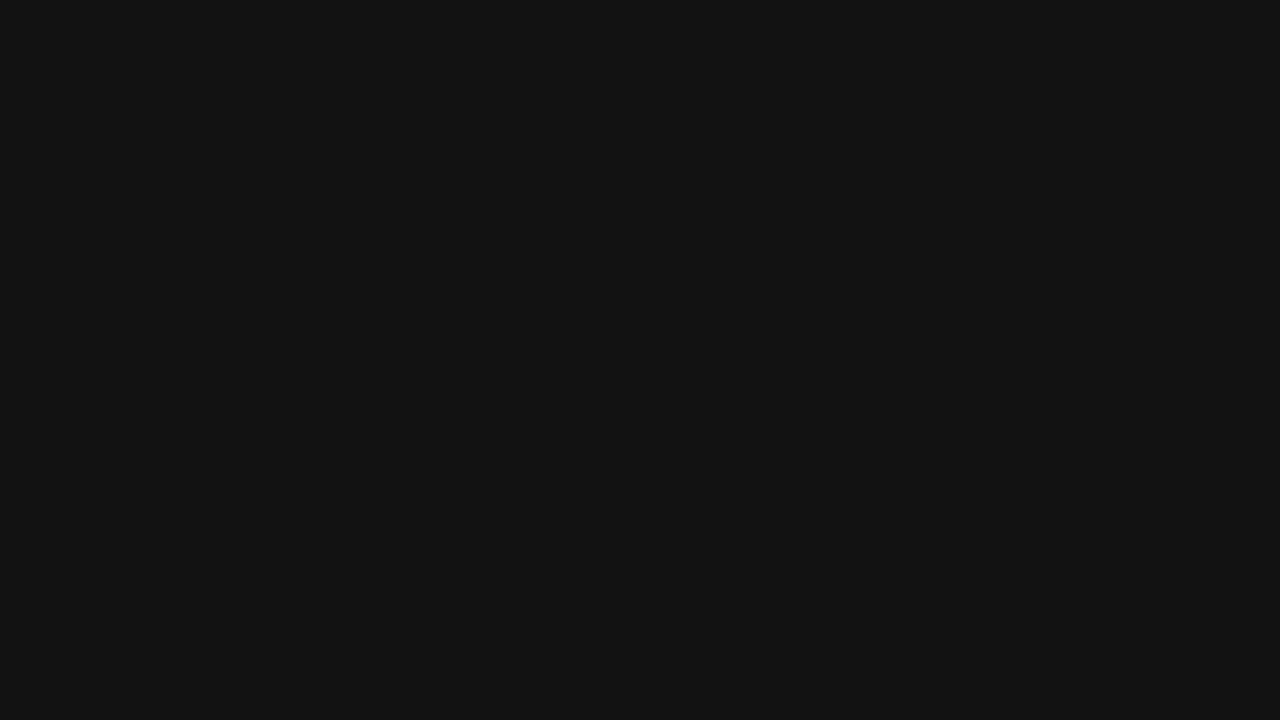

Verified h1 heading element is present on the page
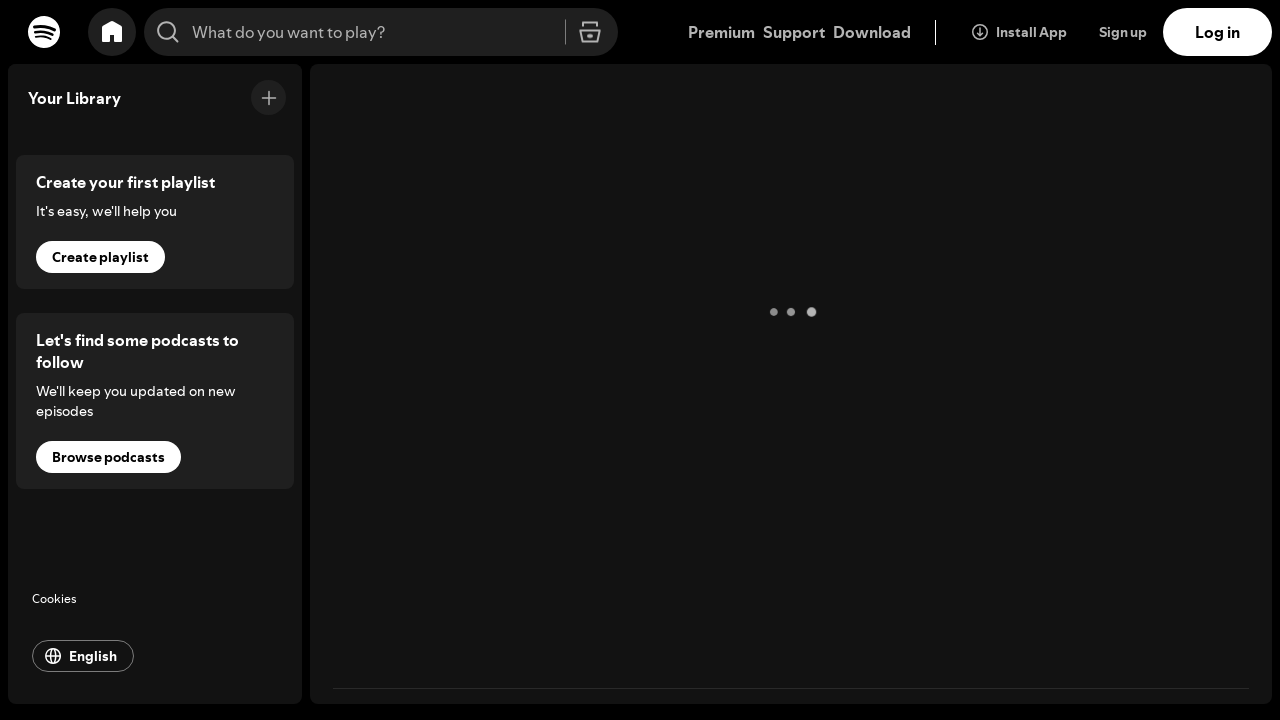

Verified h2 heading element is present on the page
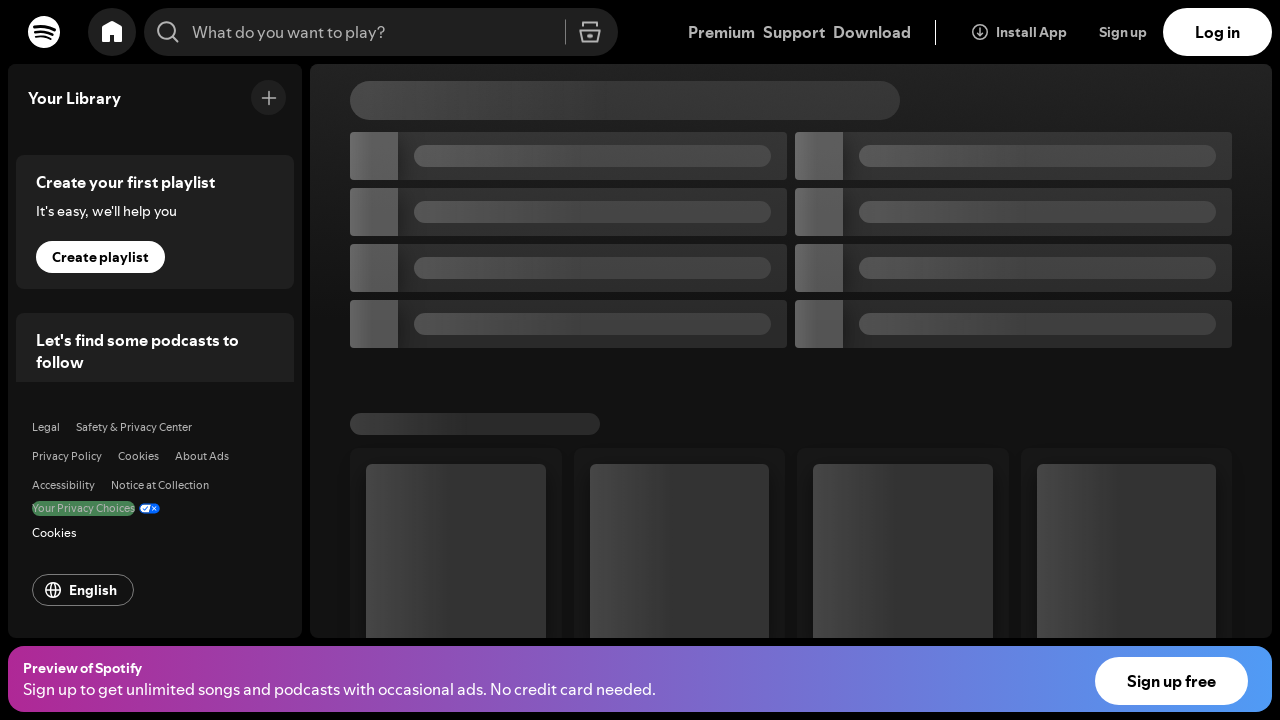

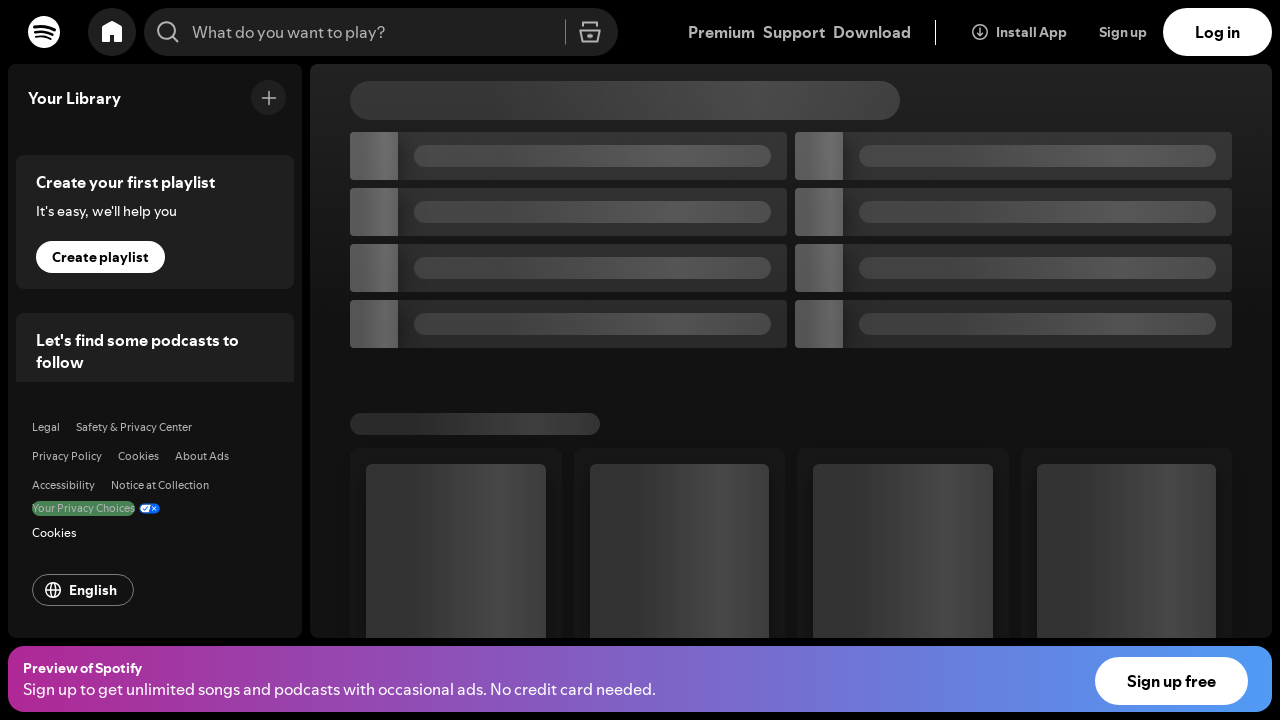